Tests filling disabled form fields by clicking on a "Disabled" tab and then using JavaScript to populate name, email, and password fields that are disabled.

Starting URL: https://demoapps.qspiders.com/ui?scenario=1

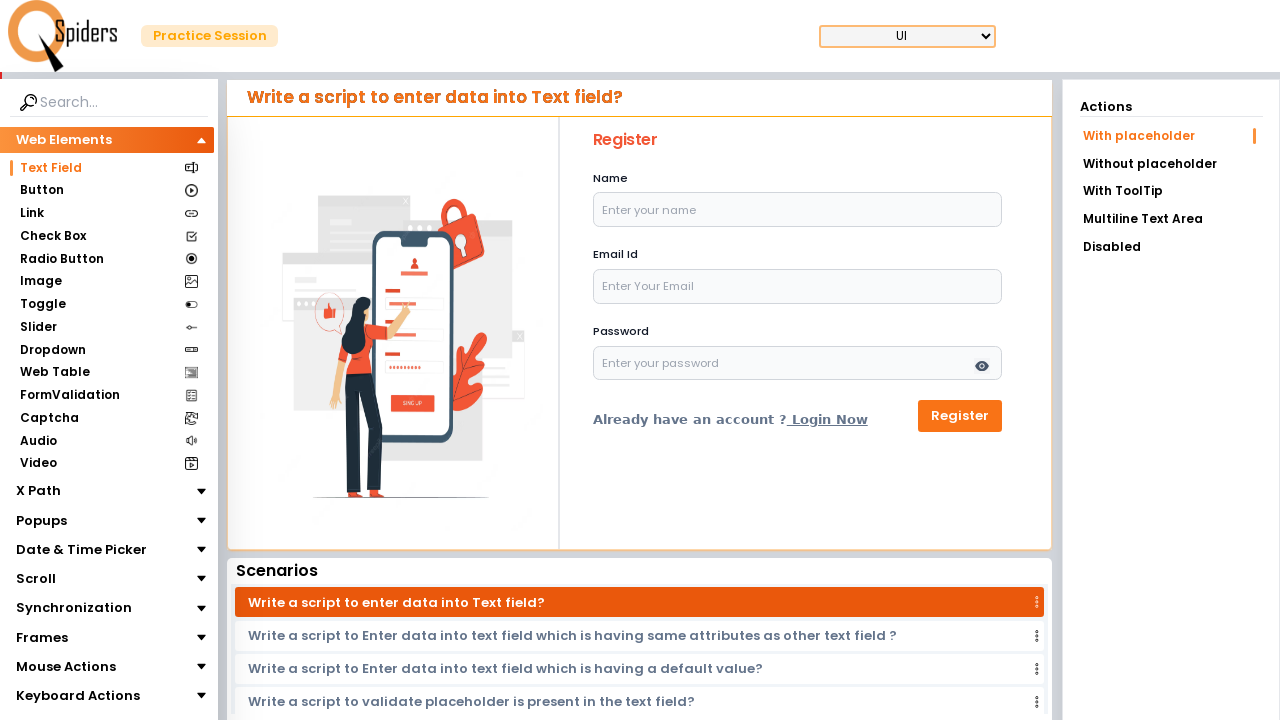

Clicked on the 'Disabled' tab at (1171, 247) on xpath=//li[text()='Disabled']
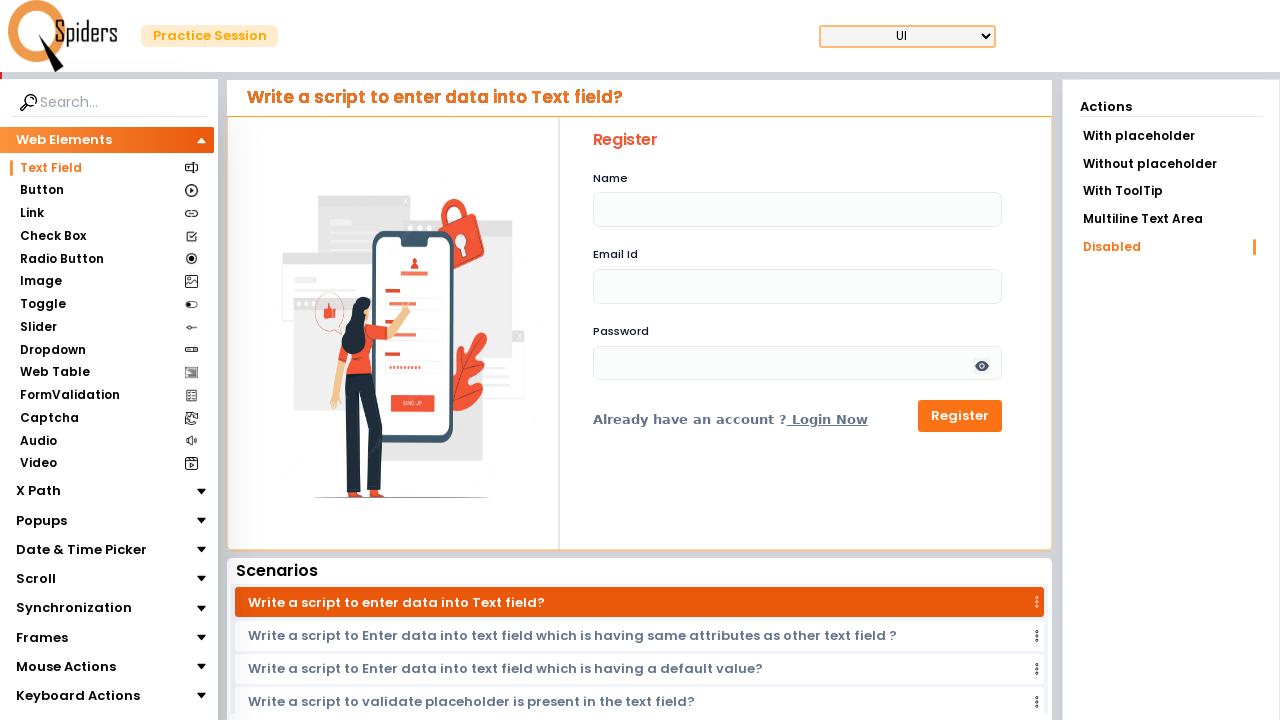

Waited 2 seconds for the form to be ready
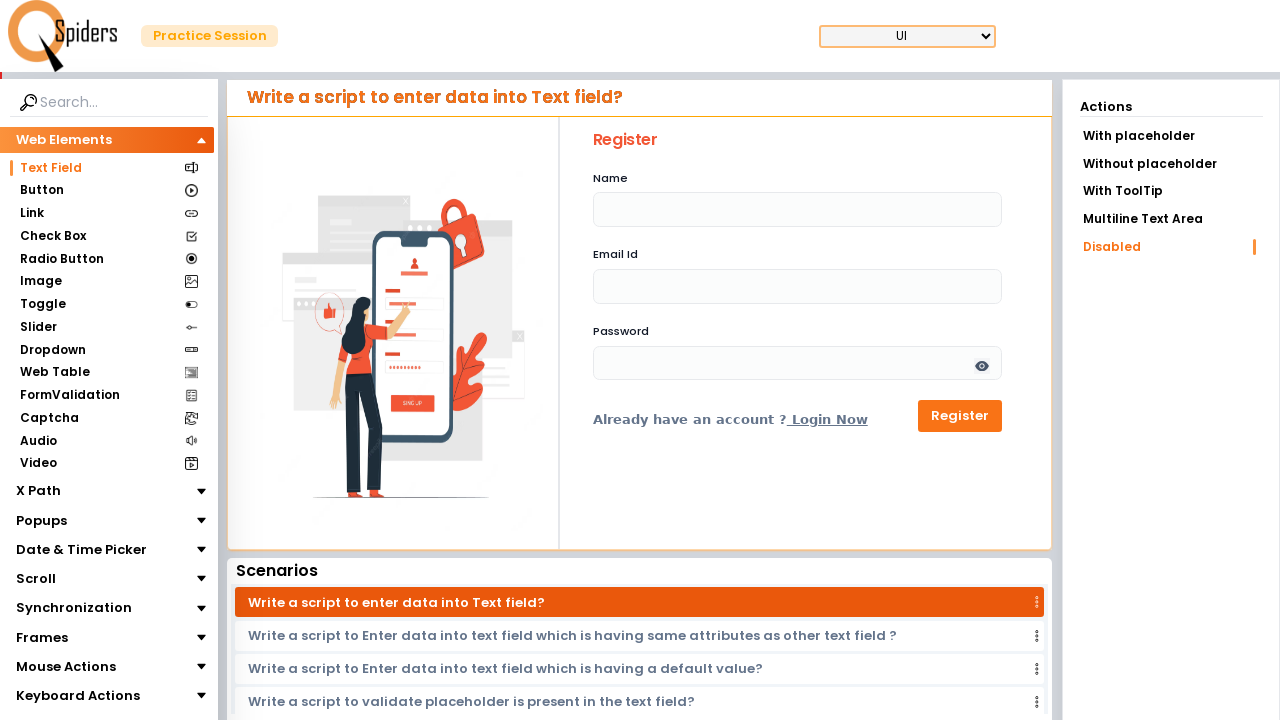

Filled disabled name field with 'Ritesh kumar singh' using JavaScript
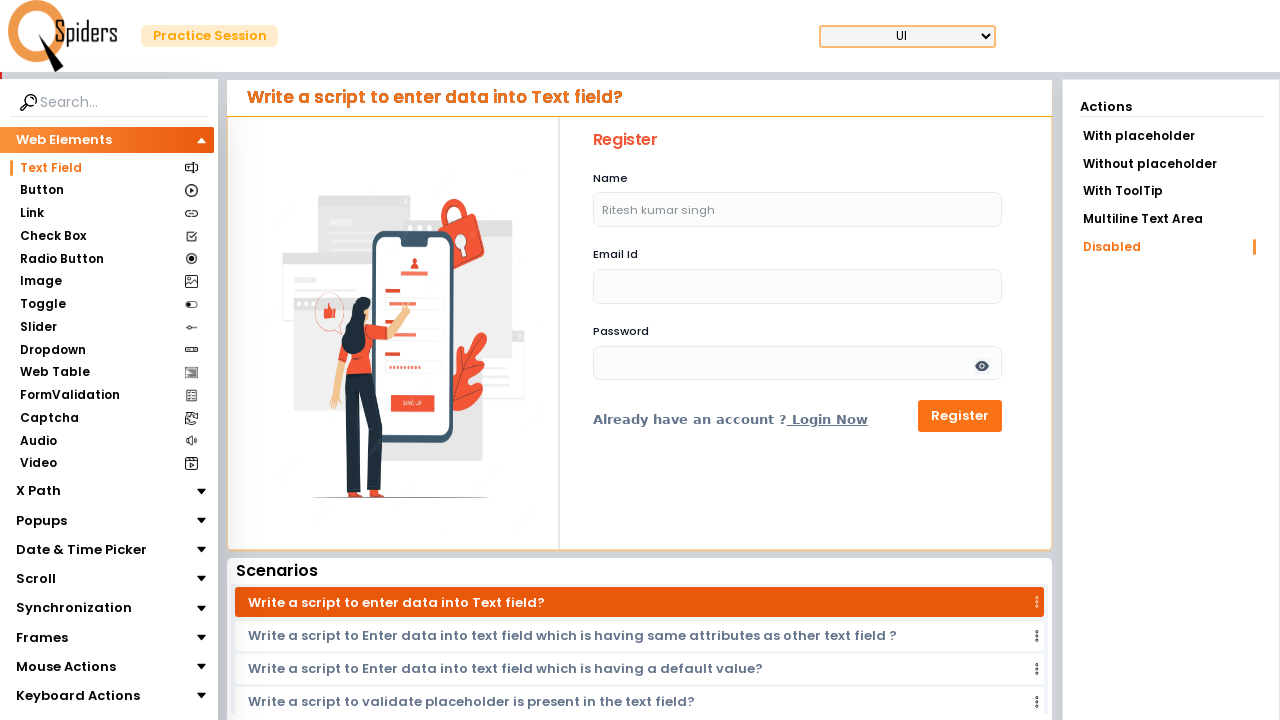

Filled disabled email field with 'Ritesh@gmail.com' using JavaScript
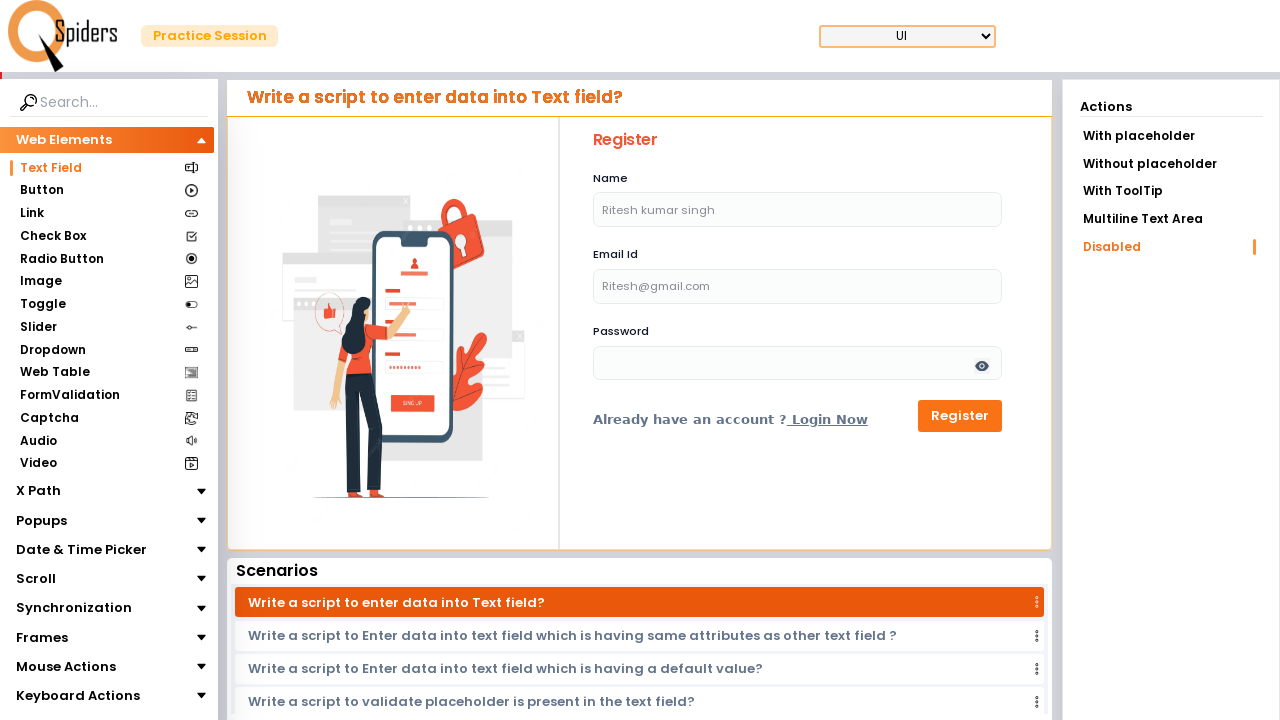

Filled disabled password field with 'Ritesh@1234' using JavaScript
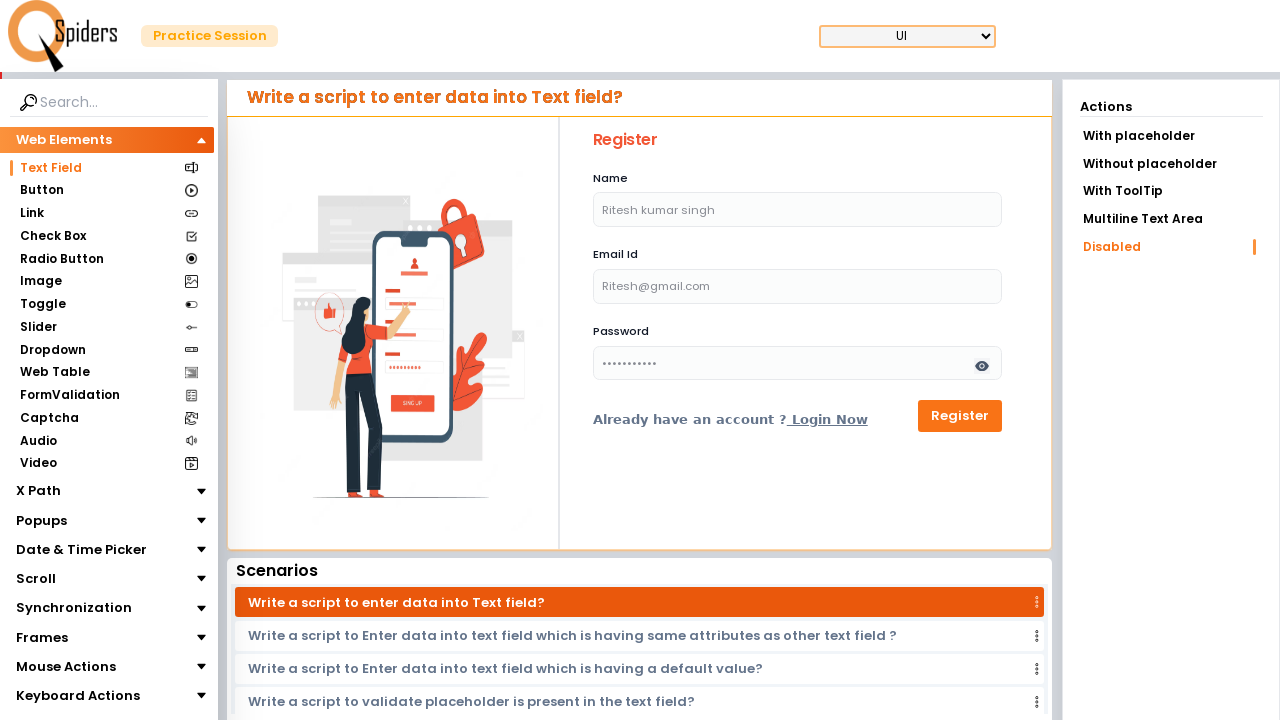

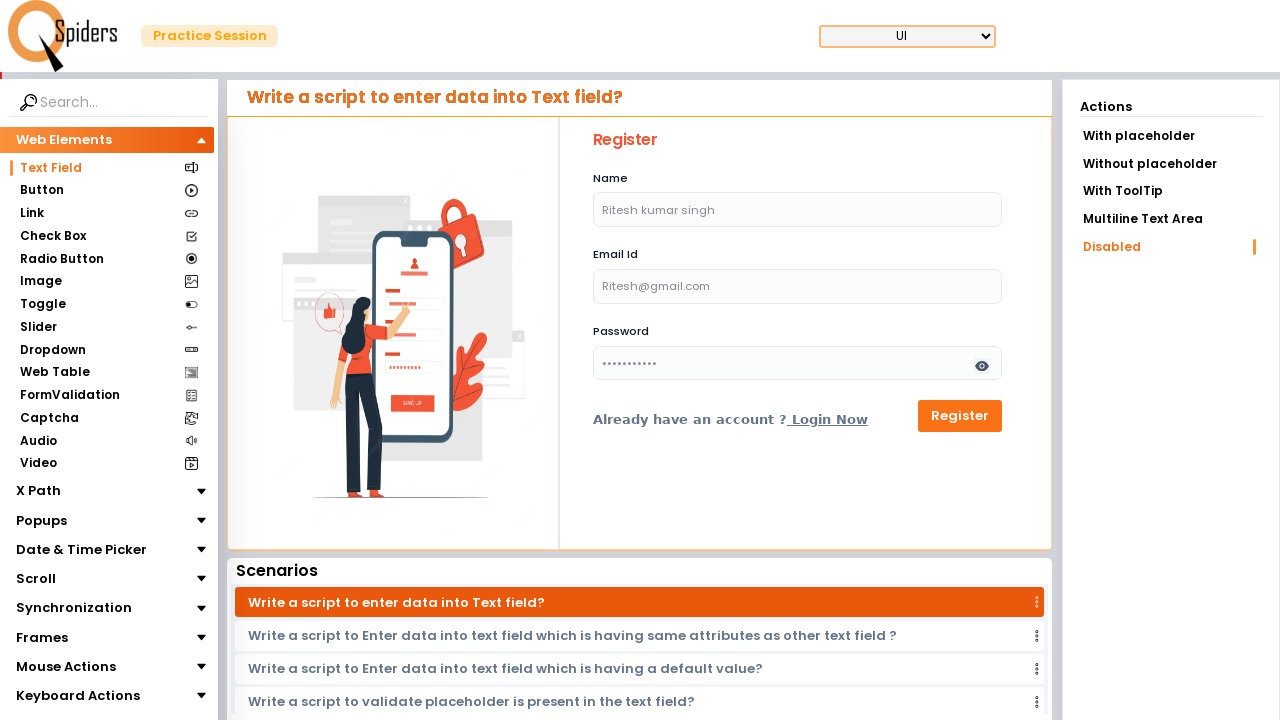